Tests that clicking the retry button after game over returns to the start screen.

Starting URL: https://borbely-dominik-peter.github.io/WebProjekt3/

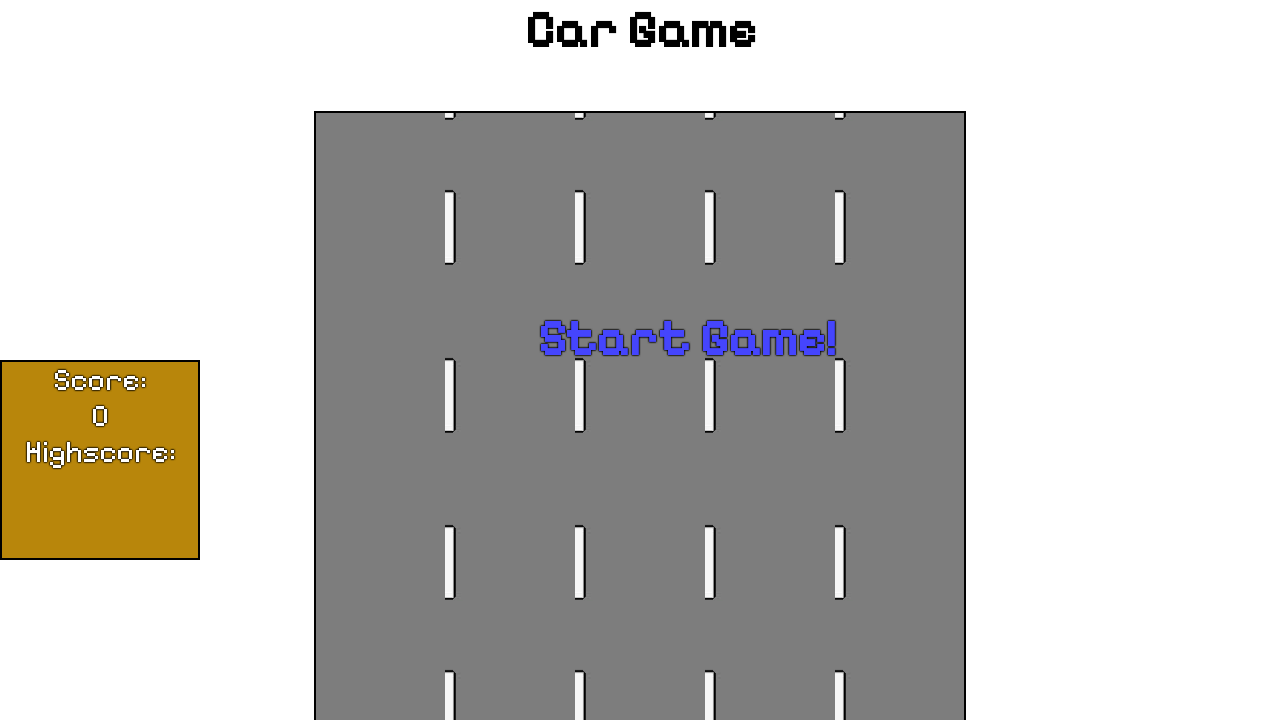

Set up dialog handler to auto-accept dialogs
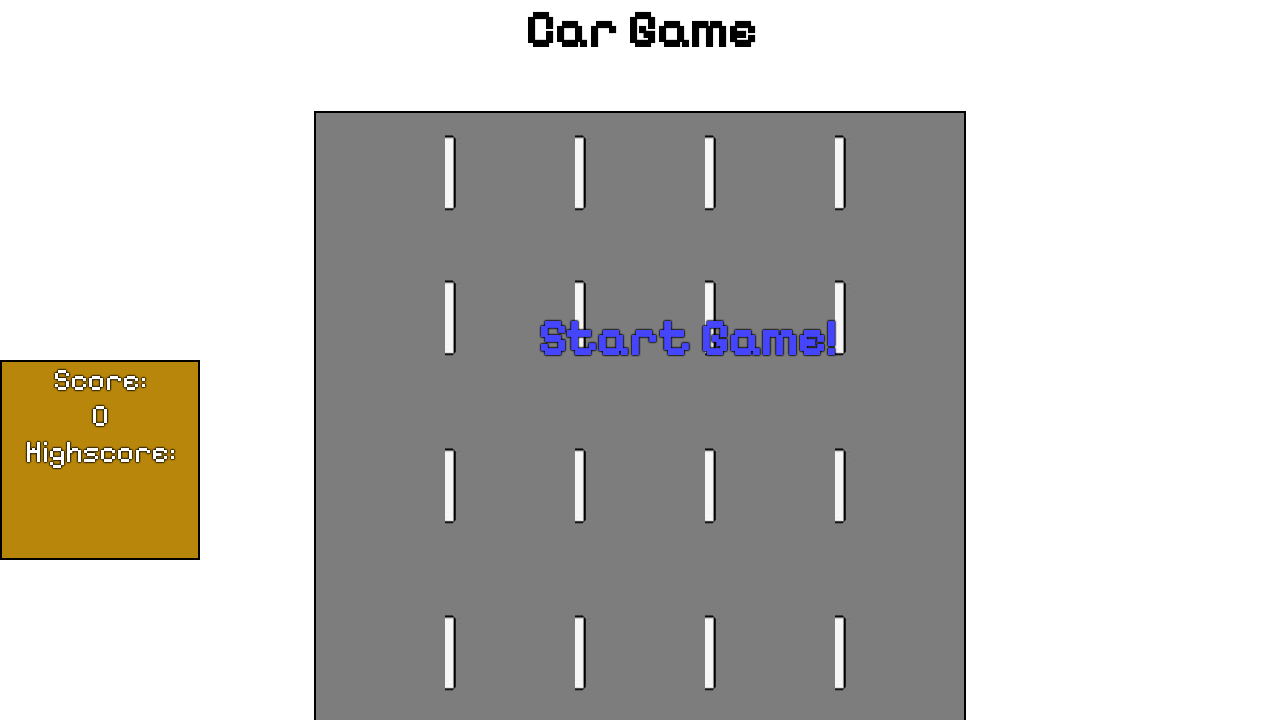

Clicked start game button at (687, 338) on #startText
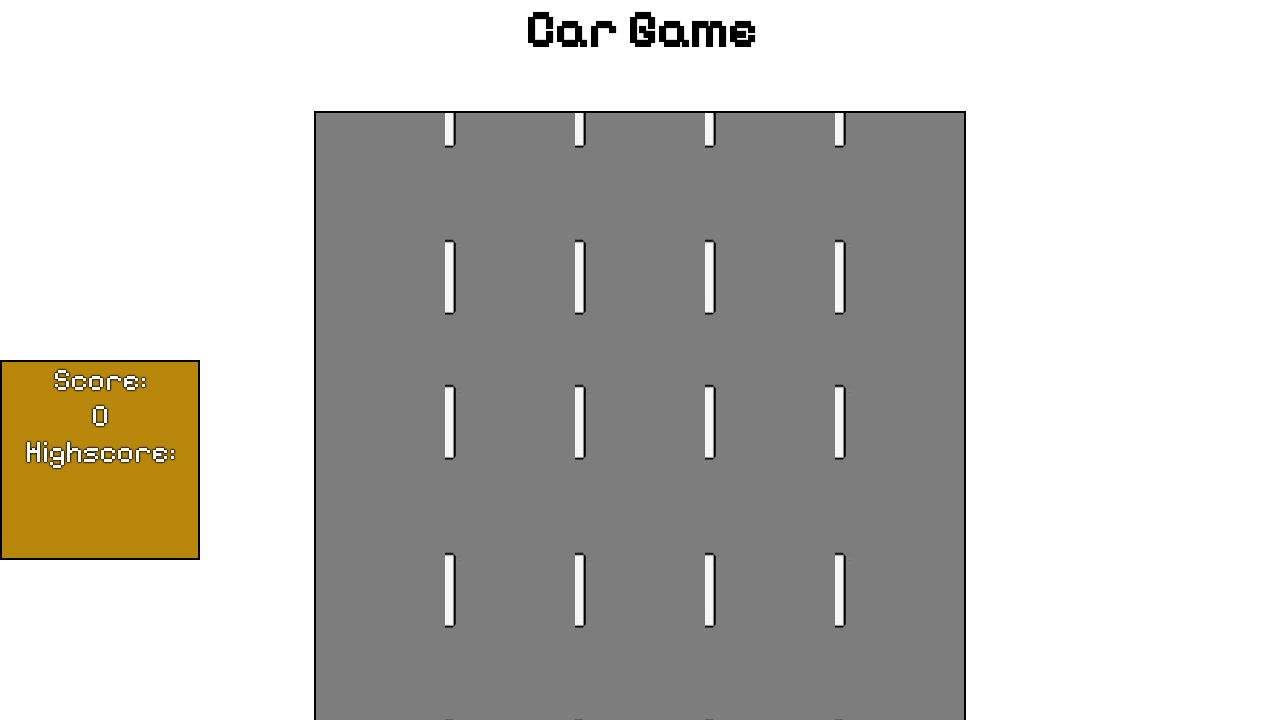

Game over screen appeared
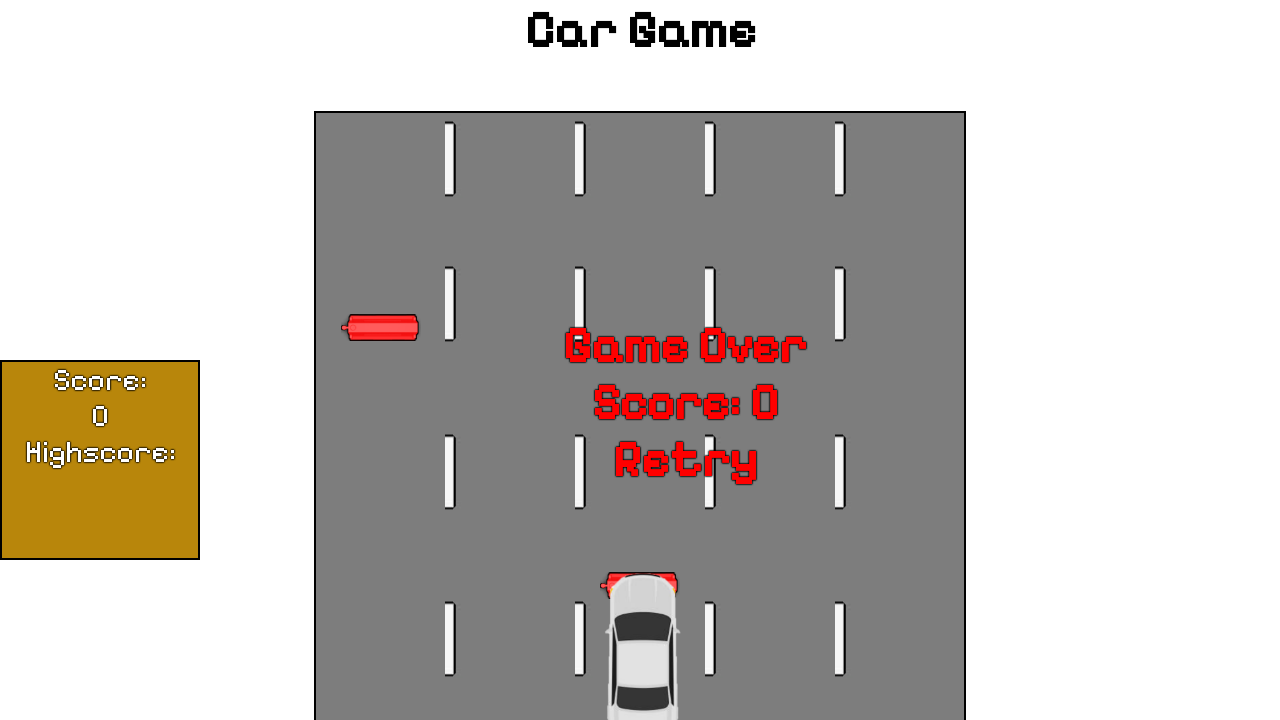

Clicked retry button on game over screen at (685, 402) on #endText
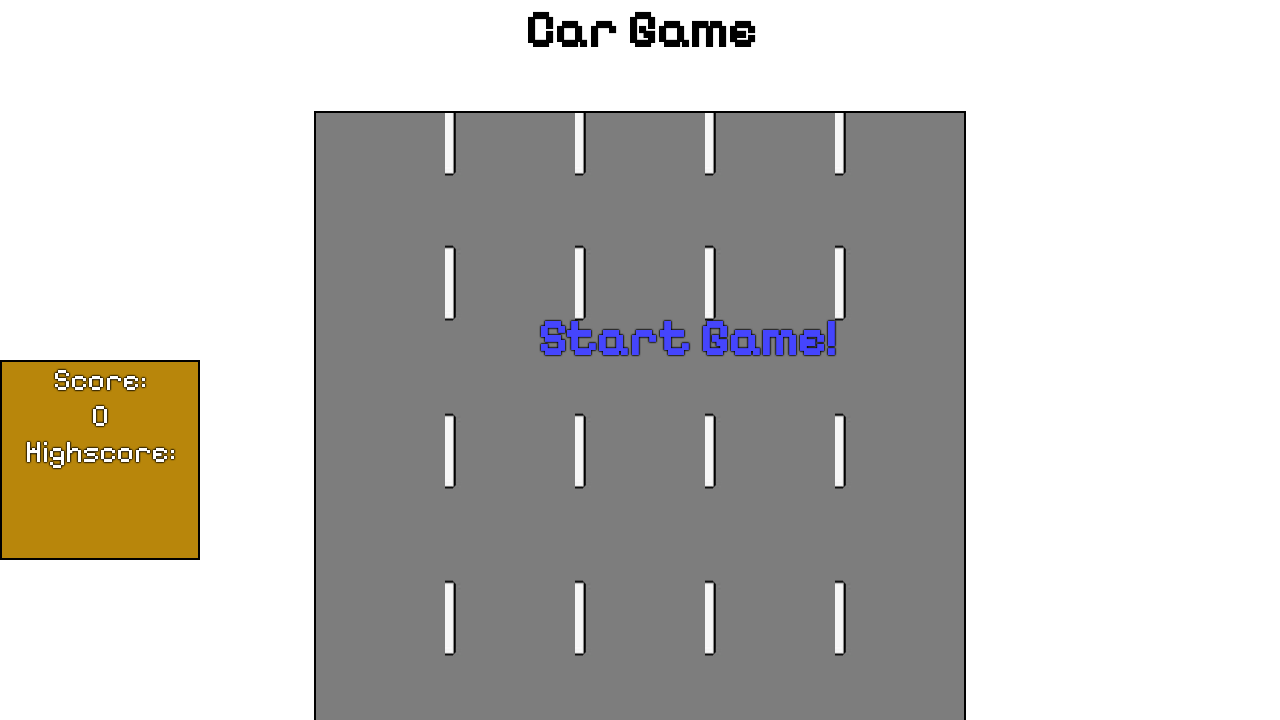

Verified start screen is displayed after retry
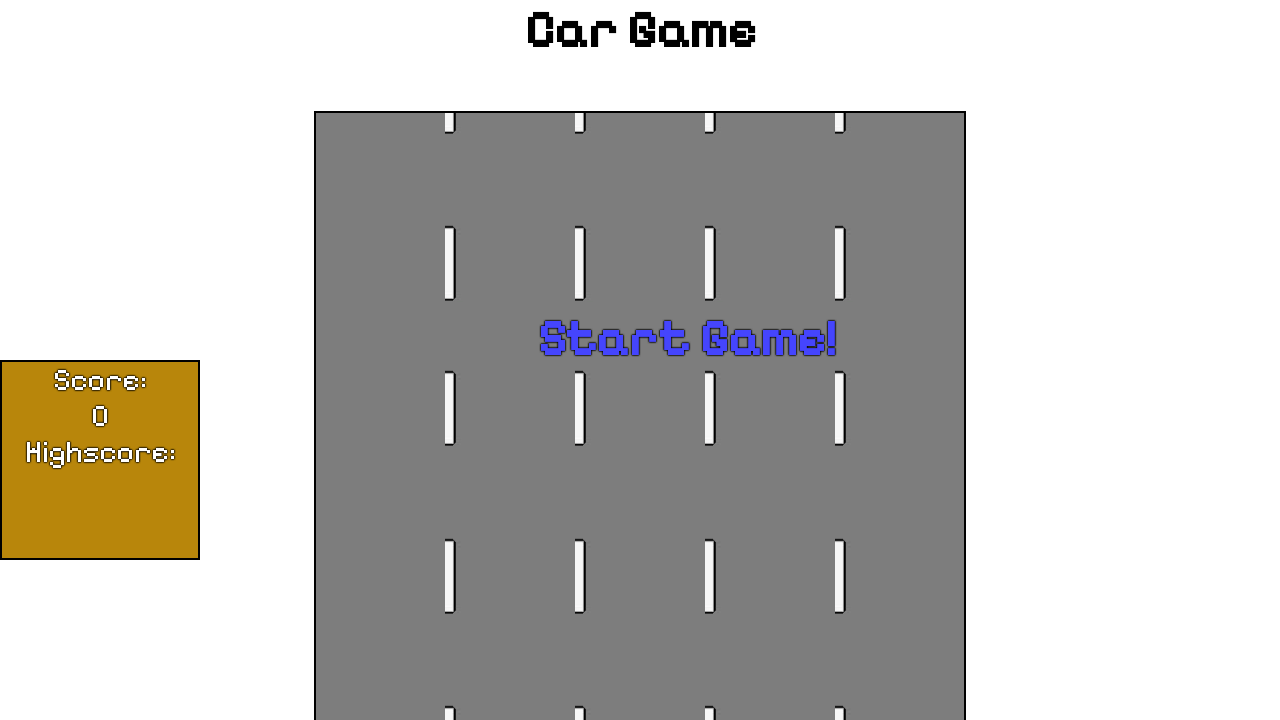

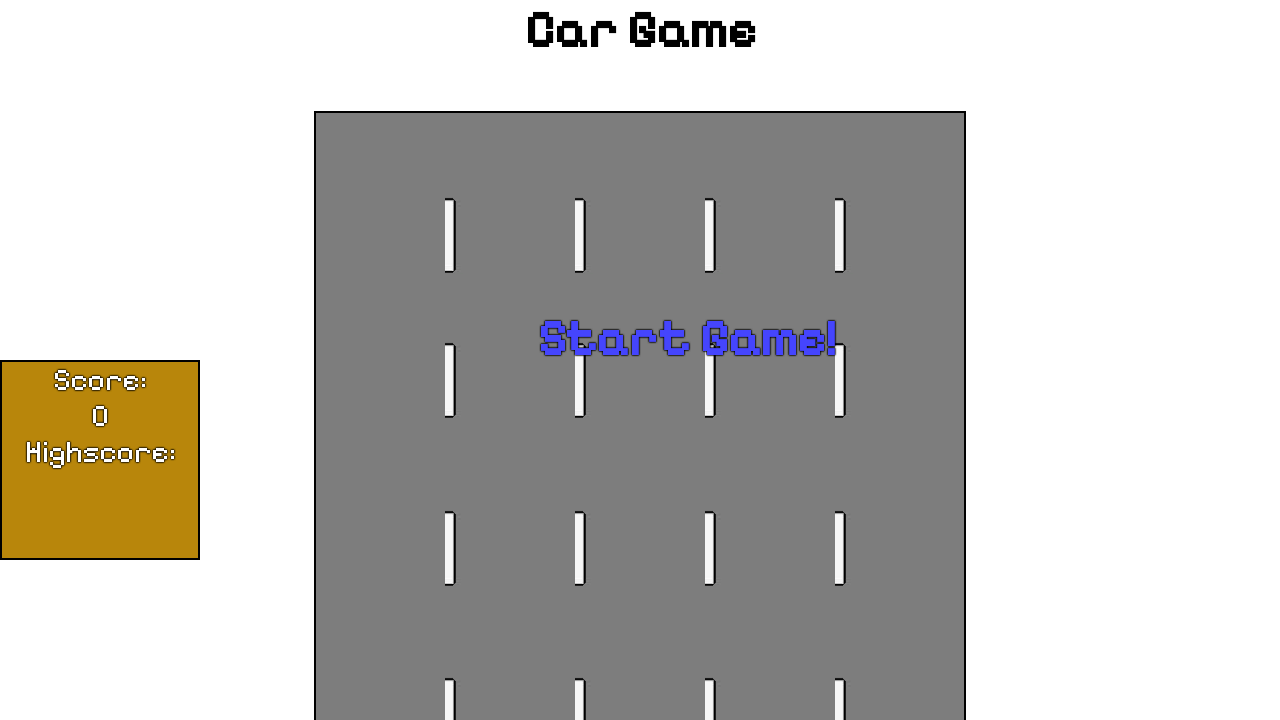